Tests form interaction by reading a hidden attribute value from an element, calculating a result using a mathematical formula, filling in the answer, checking two checkboxes, and submitting the form.

Starting URL: http://suninjuly.github.io/get_attribute.html

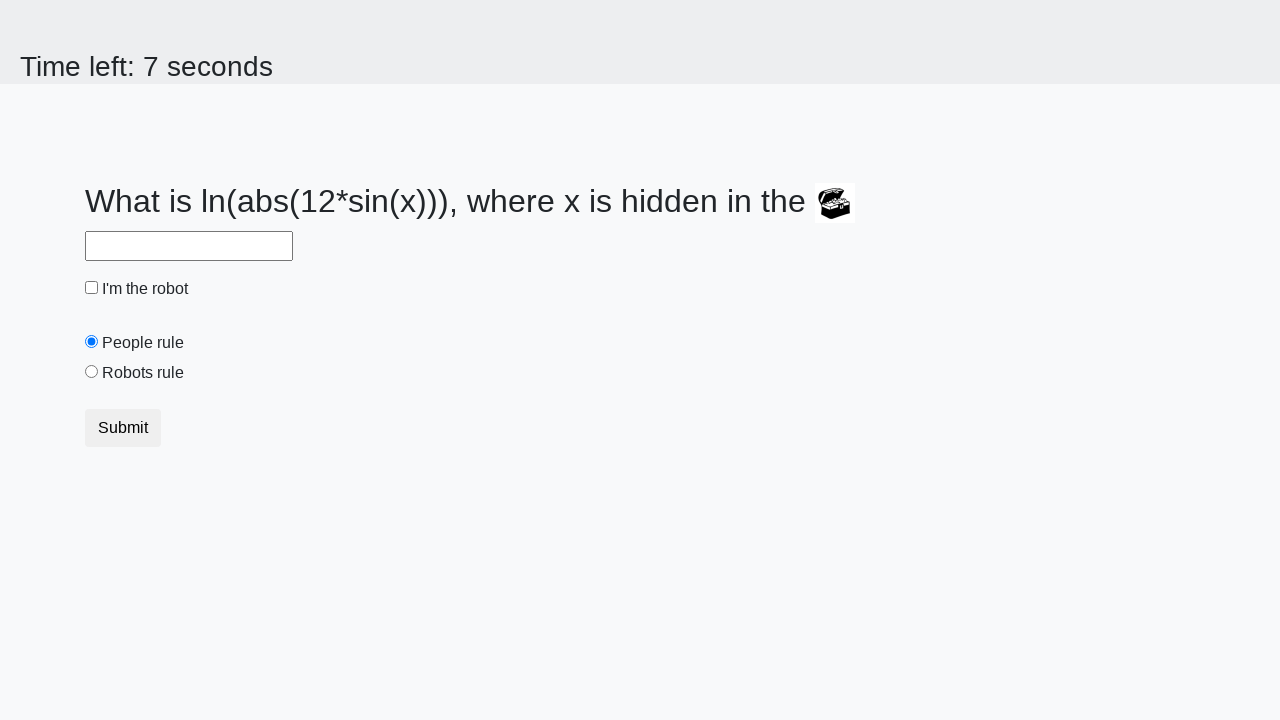

Located the treasure element with hidden attribute
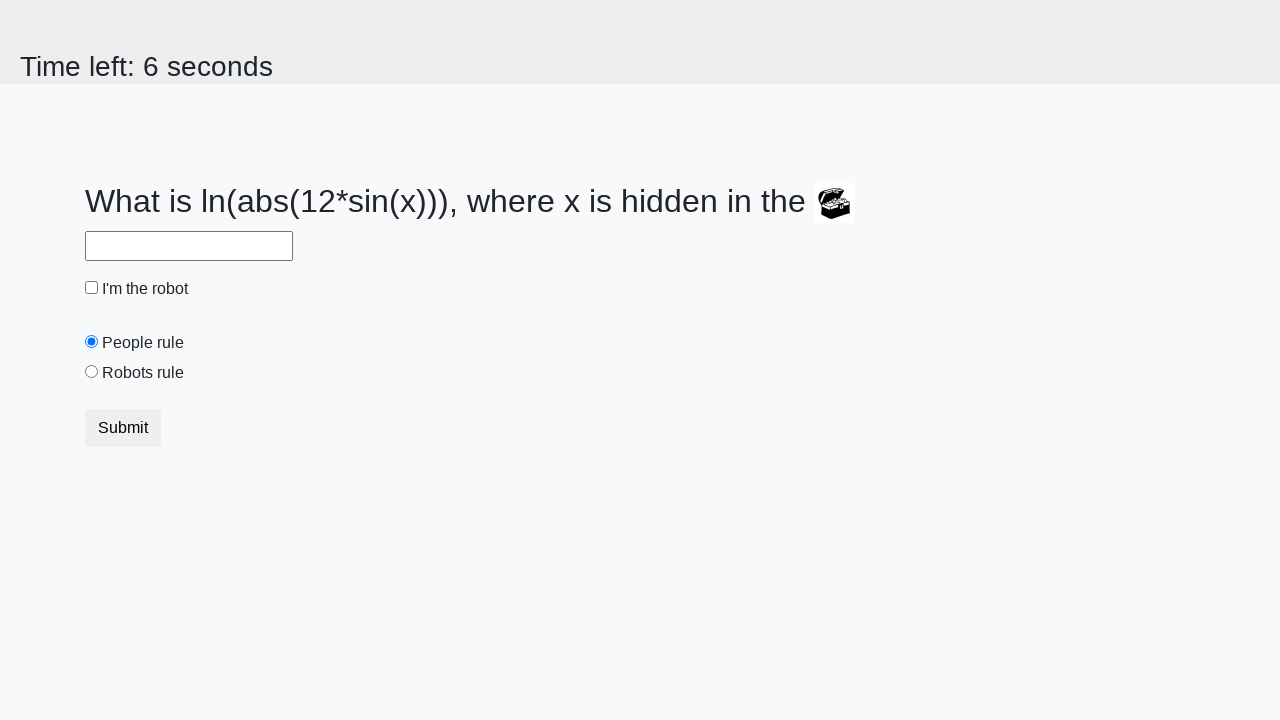

Retrieved hidden attribute value 'valuex': 269
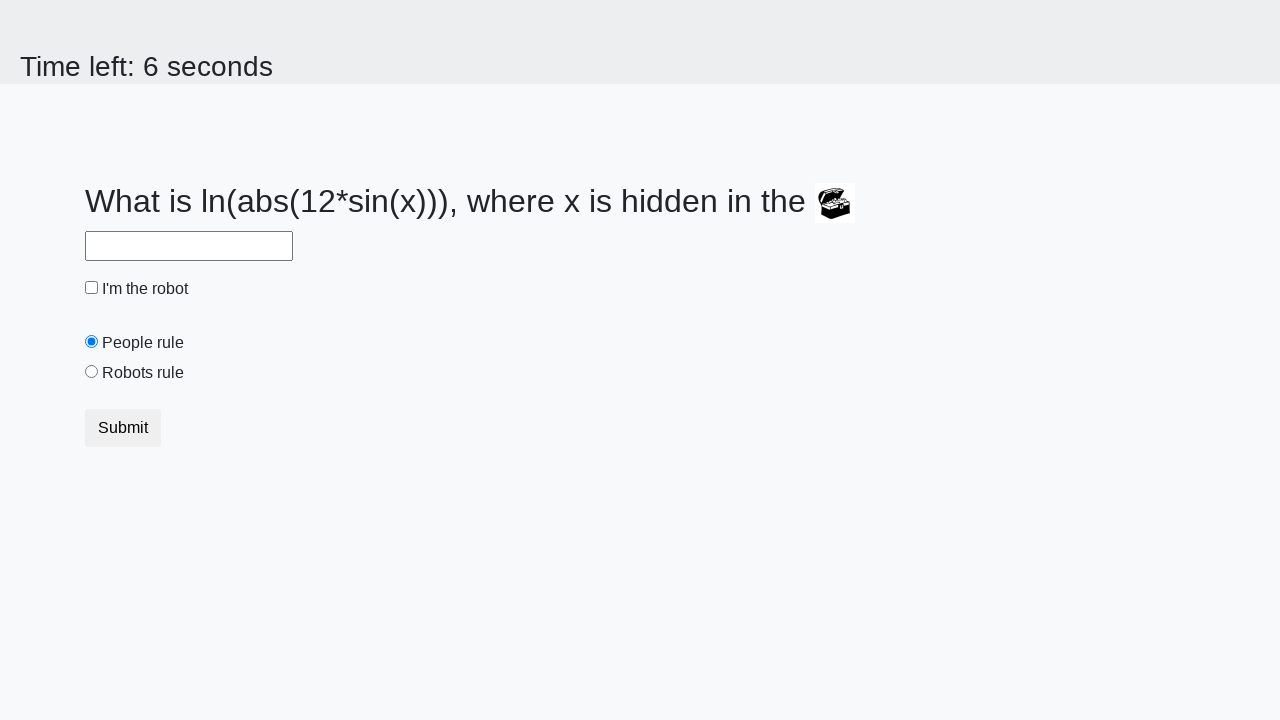

Calculated result using formula: 2.4052646487507374
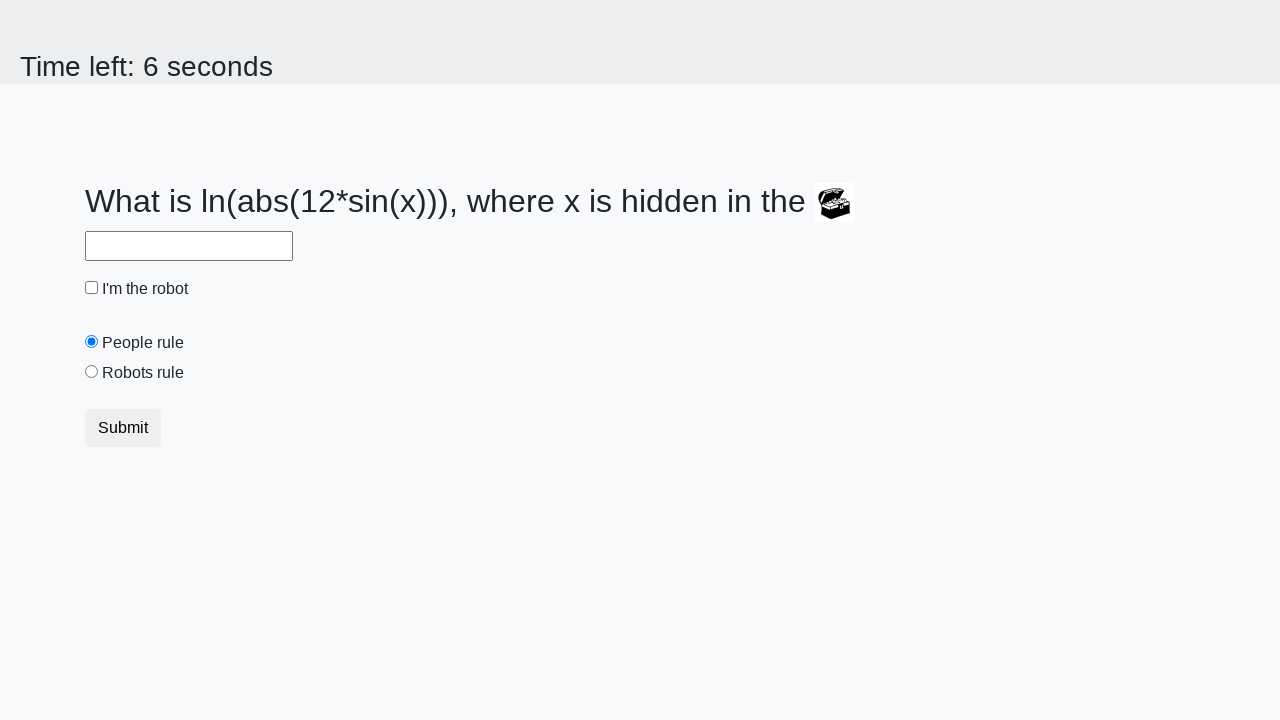

Filled answer field with calculated value: 2.4052646487507374 on #answer
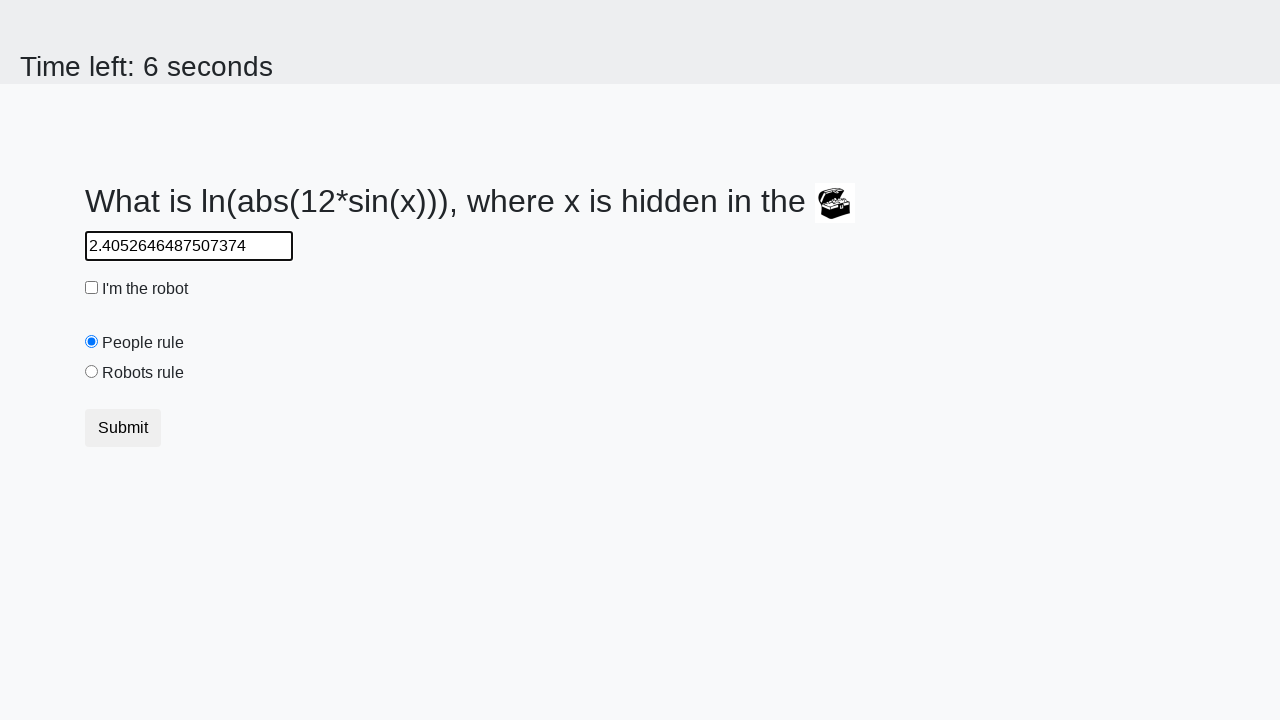

Checked the robot checkbox at (92, 288) on #robotCheckbox
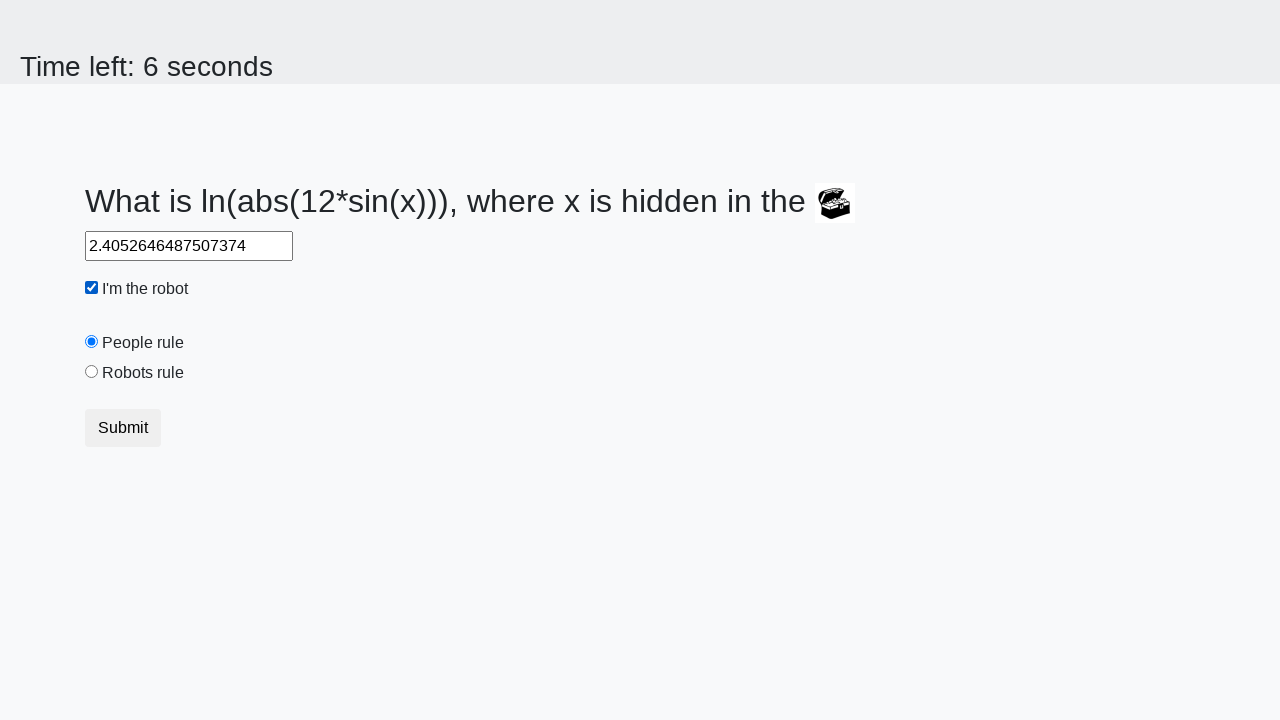

Checked the robots rule checkbox at (92, 372) on #robotsRule
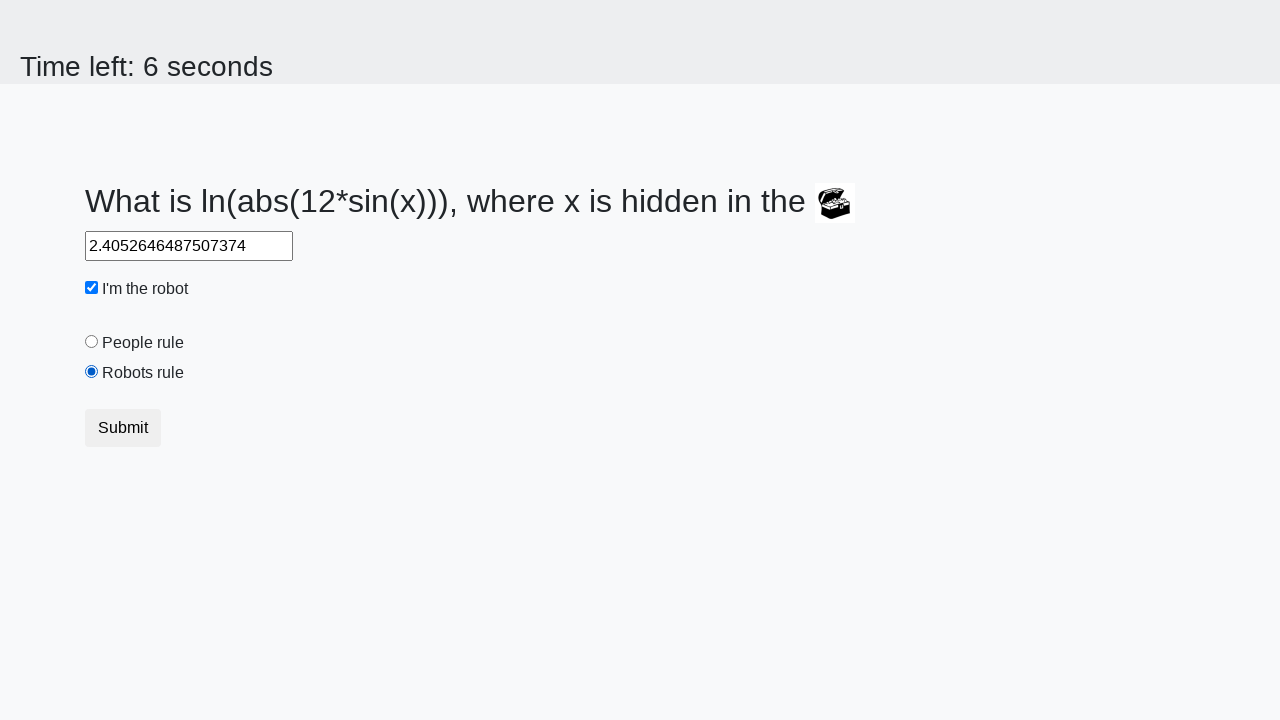

Clicked Submit button to submit the form at (123, 428) on xpath=//button[text()='Submit']
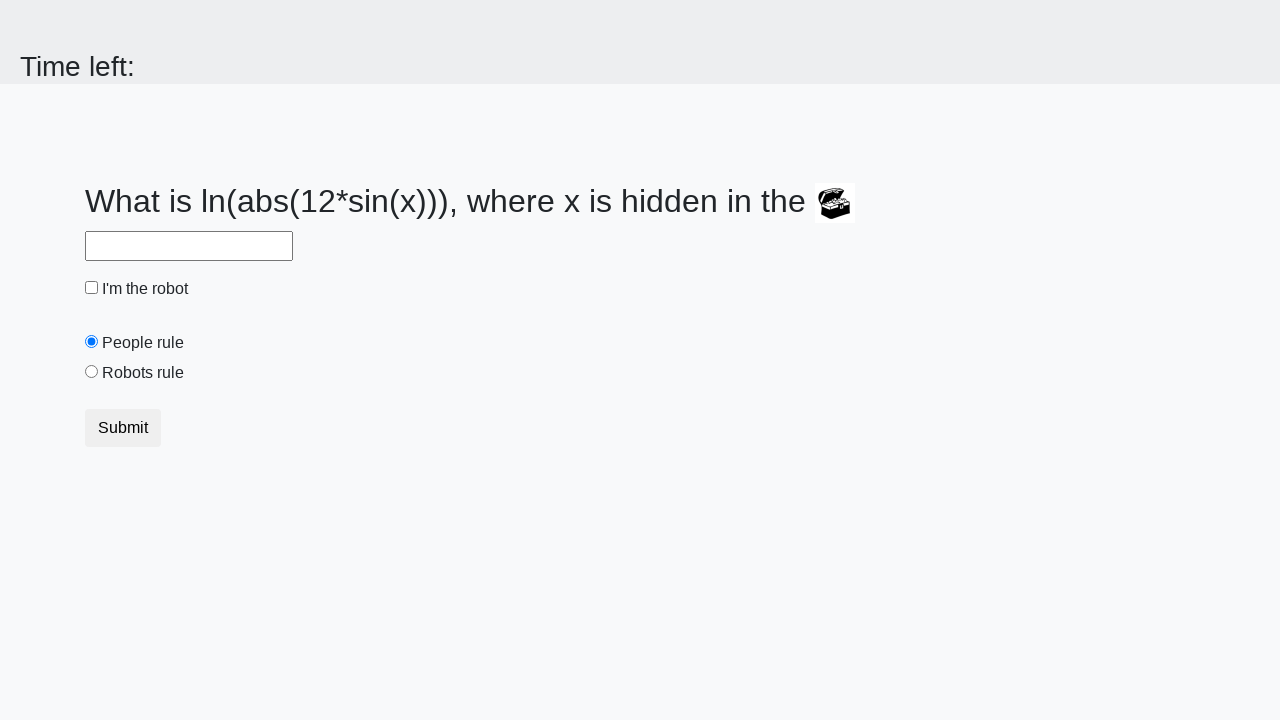

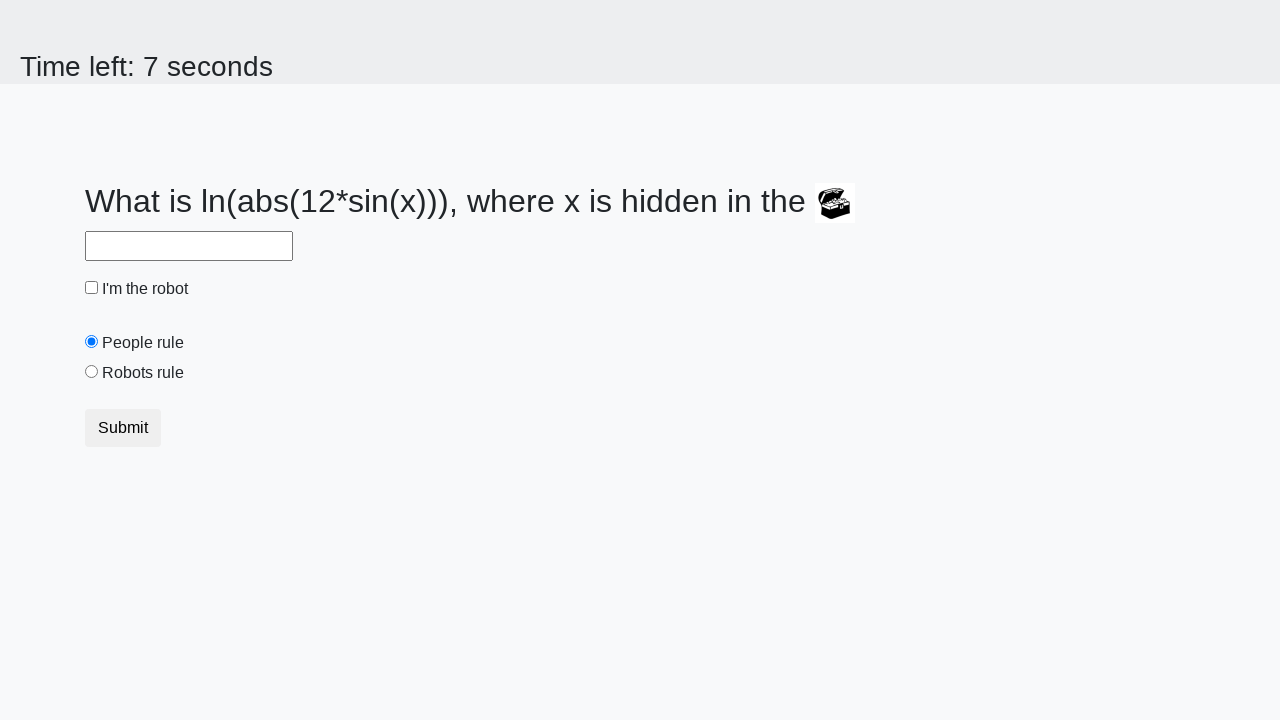